Tests a registration form by filling in personal information fields and verifying successful registration message

Starting URL: http://suninjuly.github.io/registration1.html

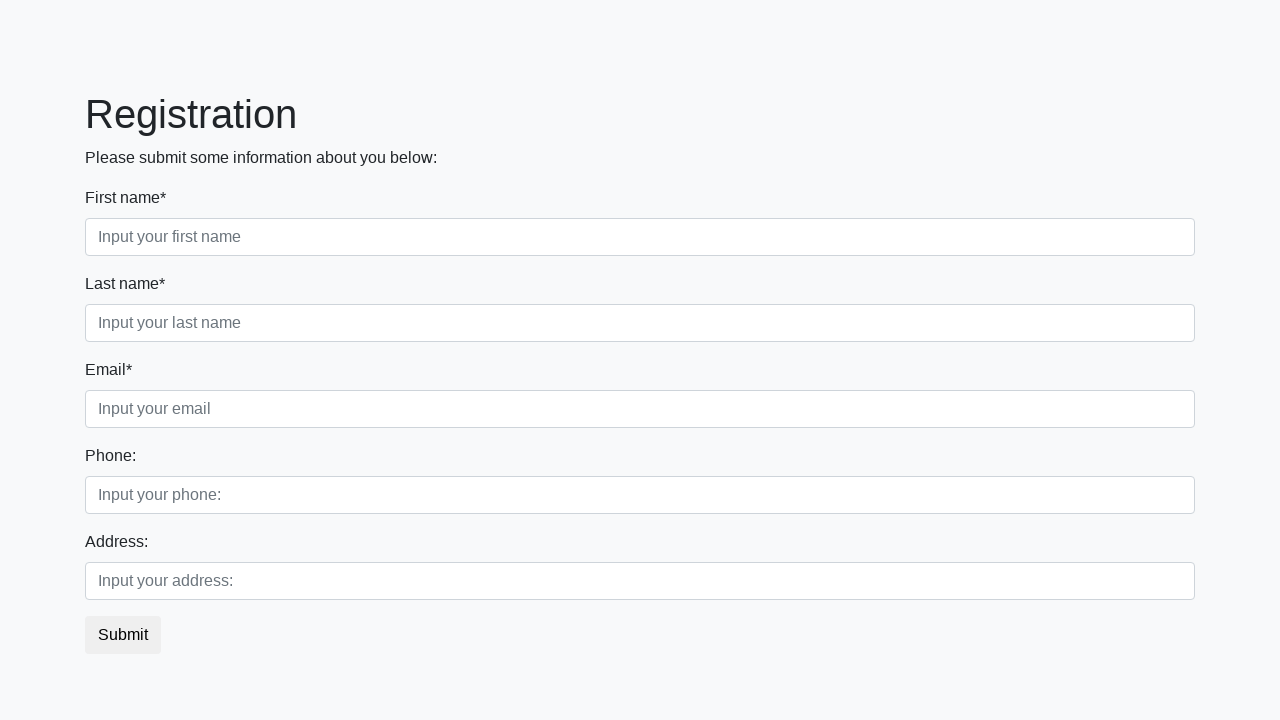

Filled first name field with 'Ivan' on div.first_block input.first
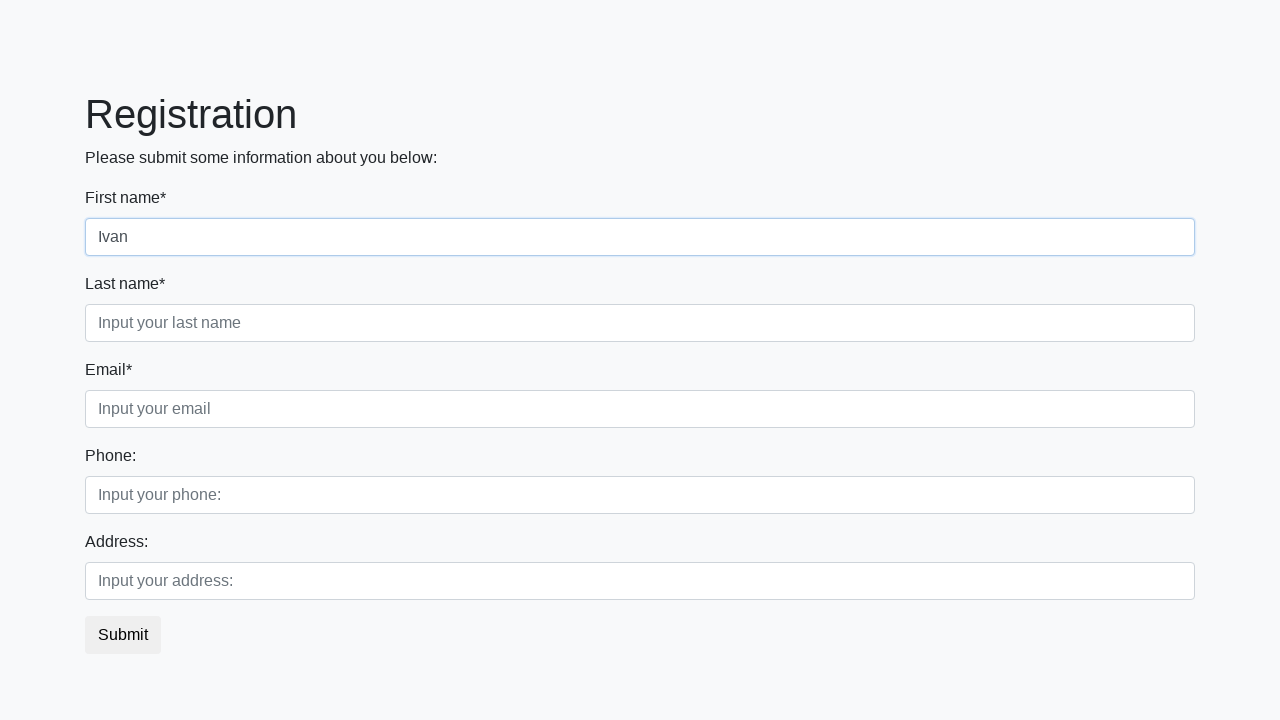

Filled last name field with 'Ivanov' on div.first_block input.second
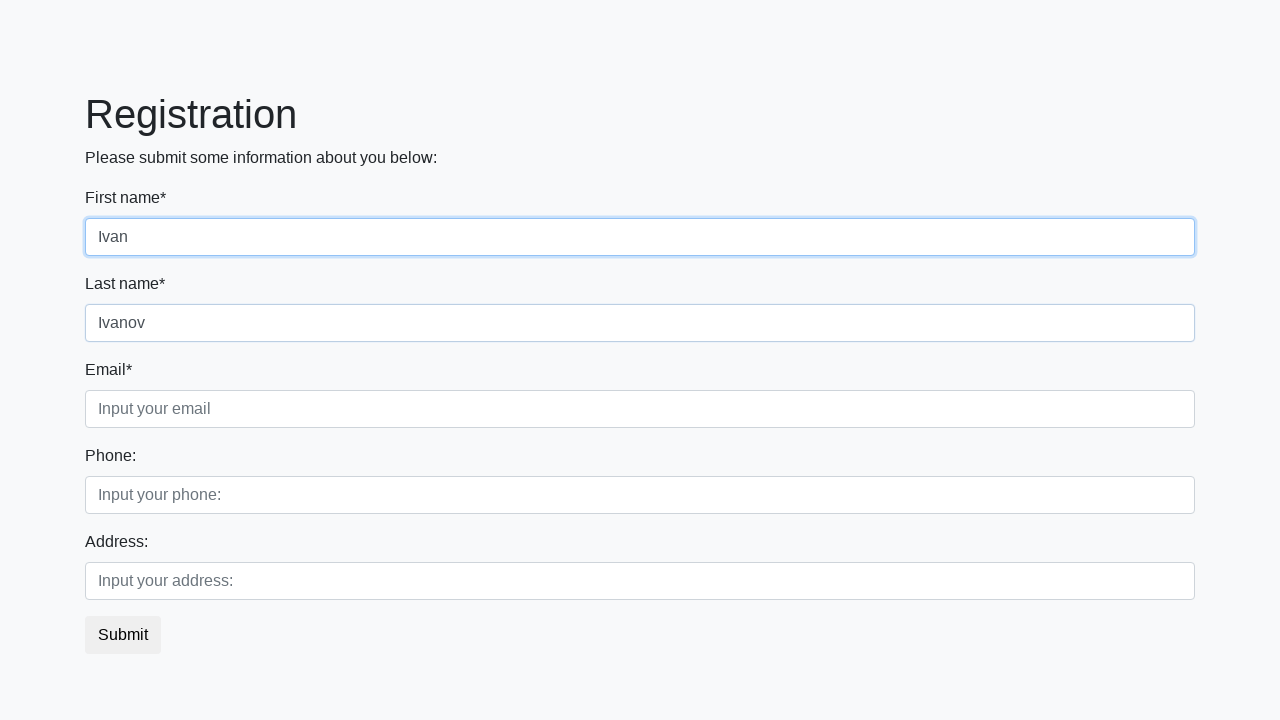

Filled email field with 'II@mail.ru' on div.first_block input.third
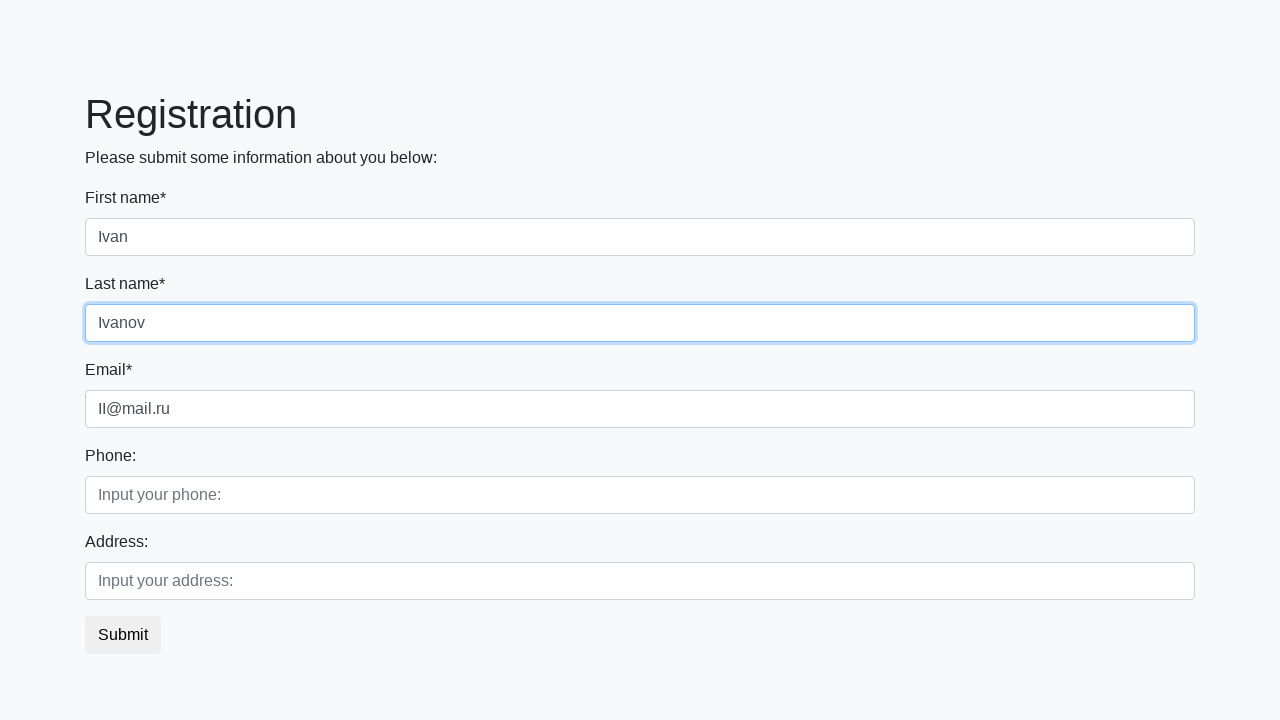

Clicked submit button to register at (123, 635) on button.btn
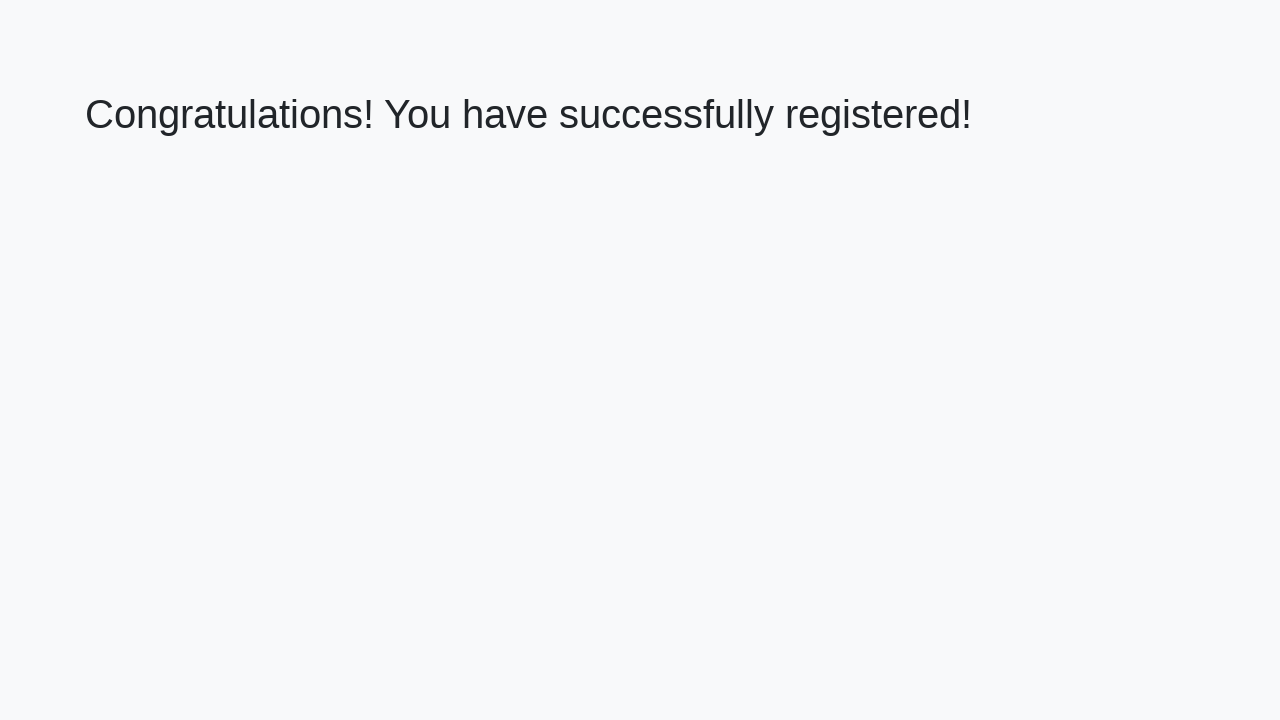

Success heading loaded after registration
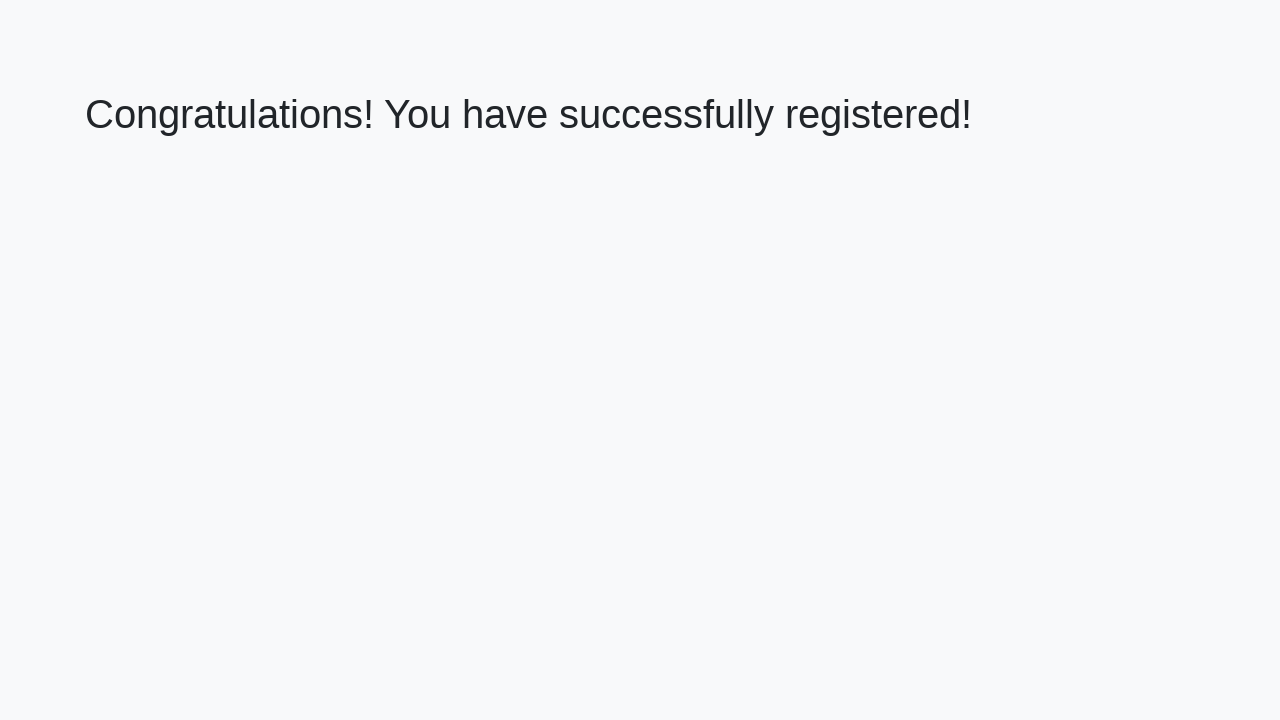

Verified successful registration message: 'Congratulations! You have successfully registered!'
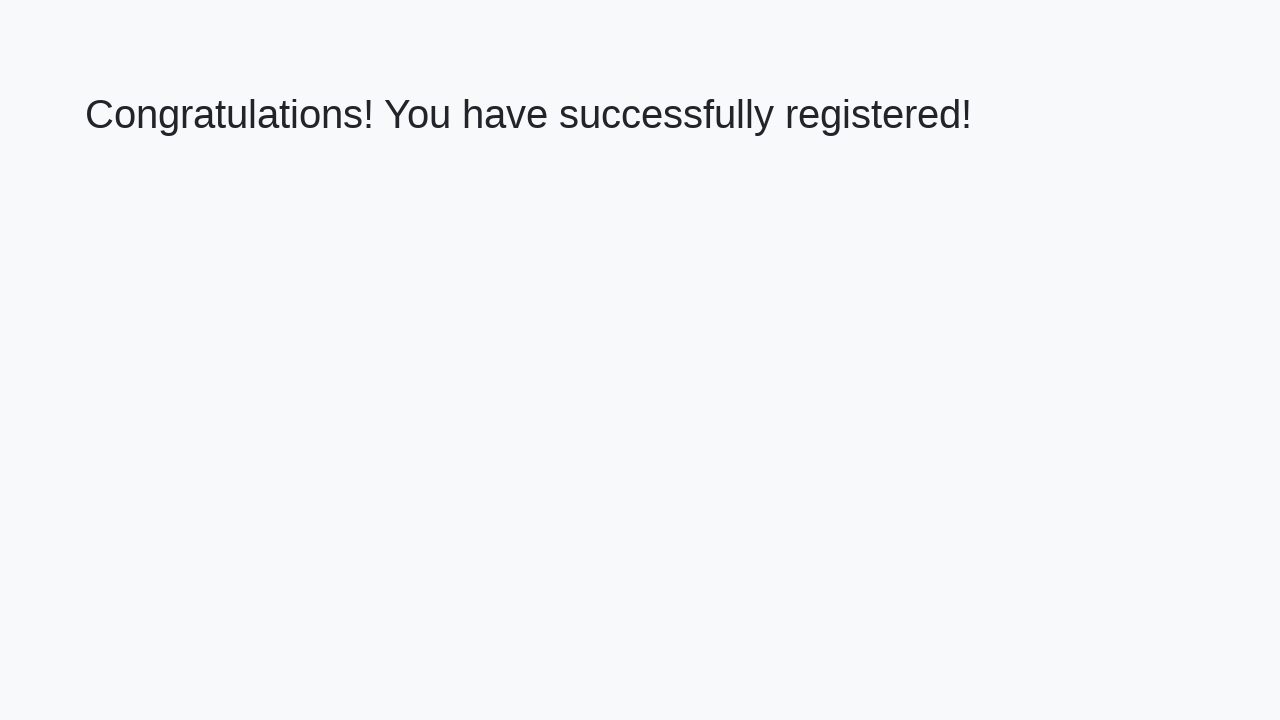

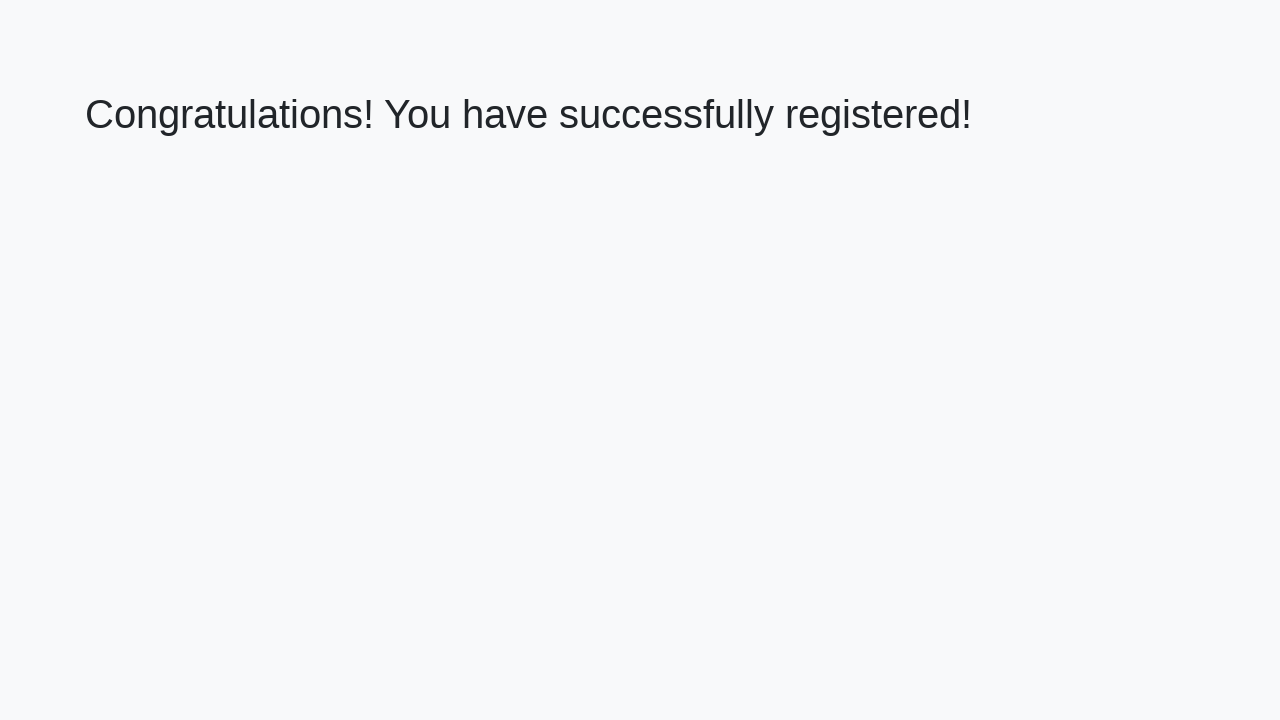